Tests various button interactions on LeafGround practice page including clicking buttons, checking enabled state, hovering over buttons, and counting rounded buttons

Starting URL: https://www.leafground.com/button.xhtml

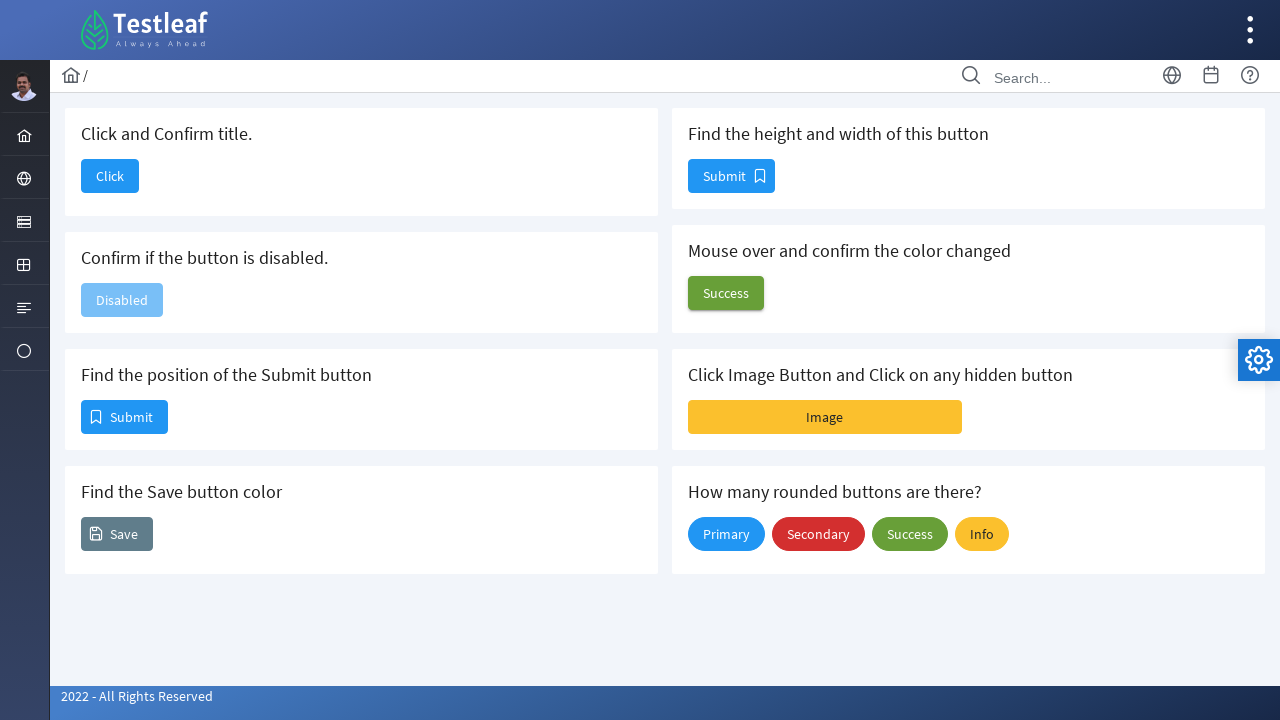

Clicked the first button at (110, 176) on button#j_idt88\:j_idt90
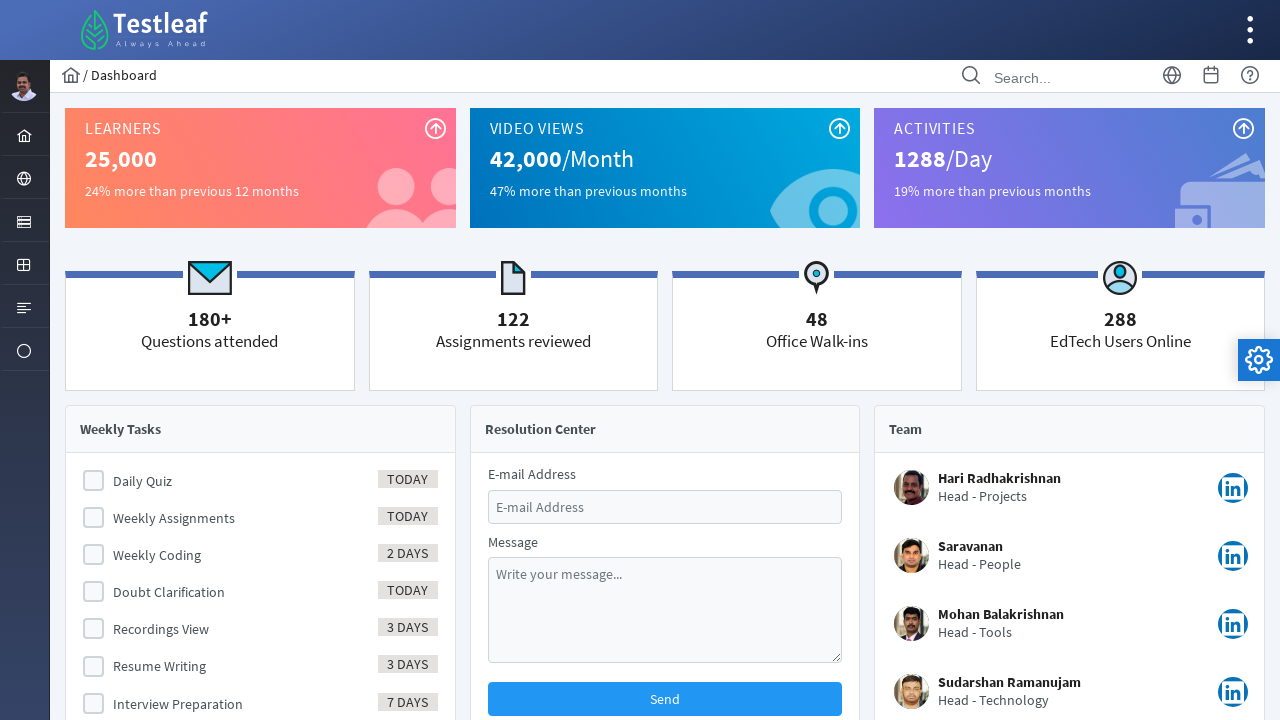

Page loaded after button click
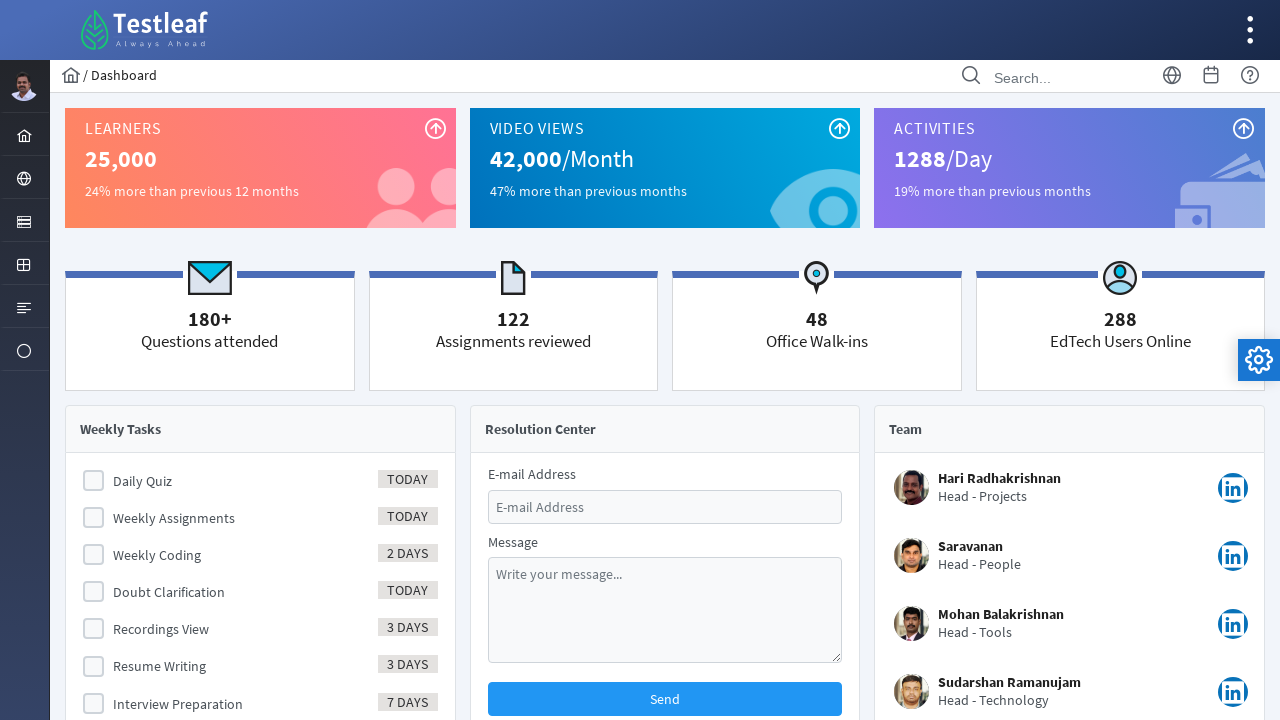

Navigated back to button page
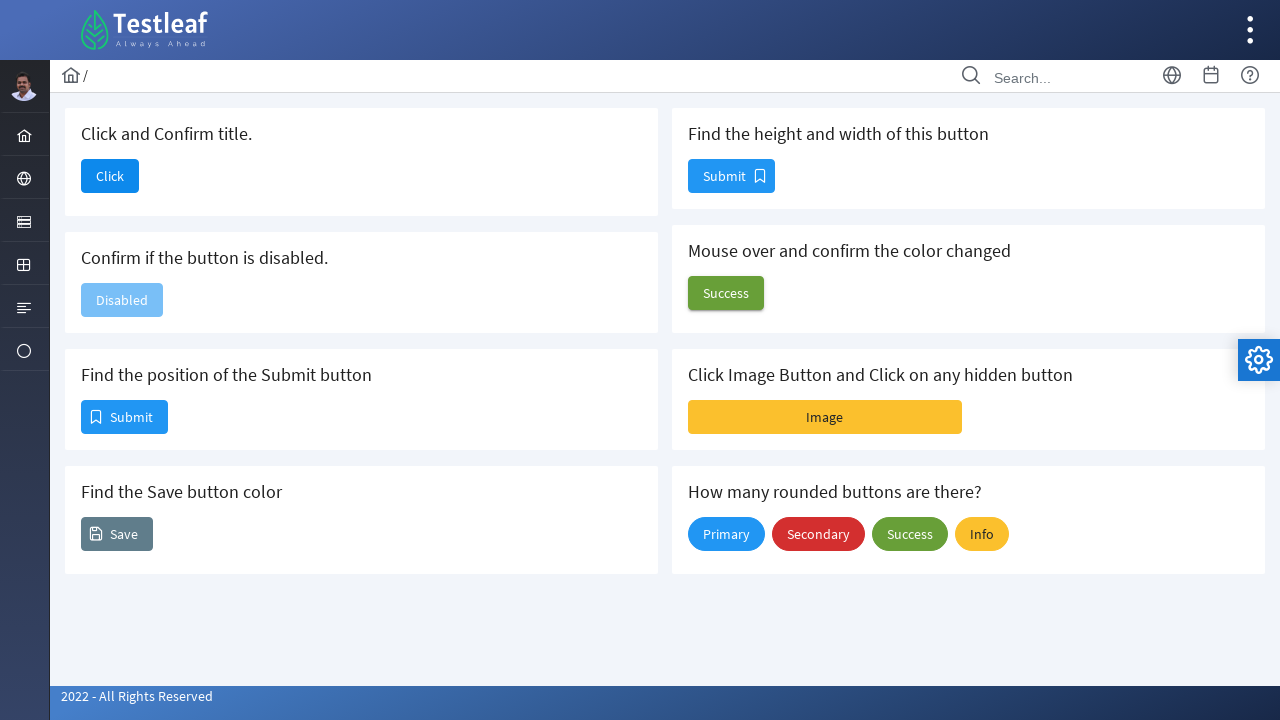

Second button element appeared after navigation back
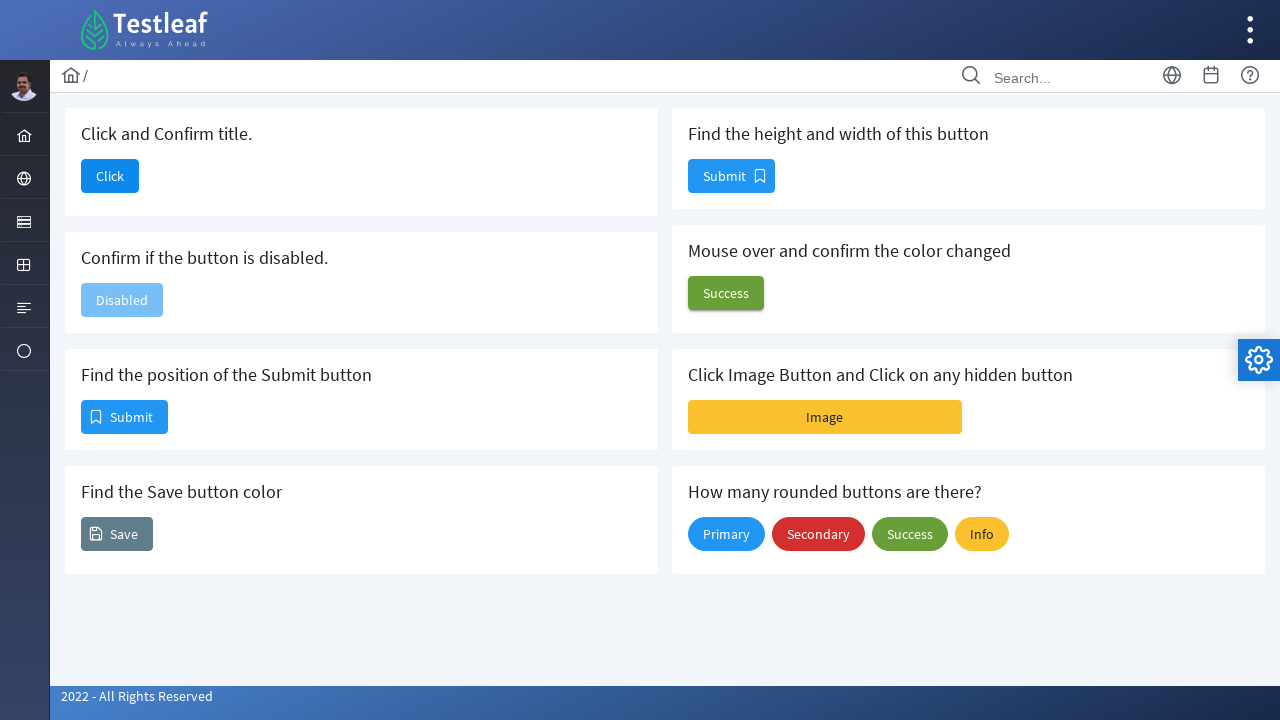

Checked if second button is enabled: False
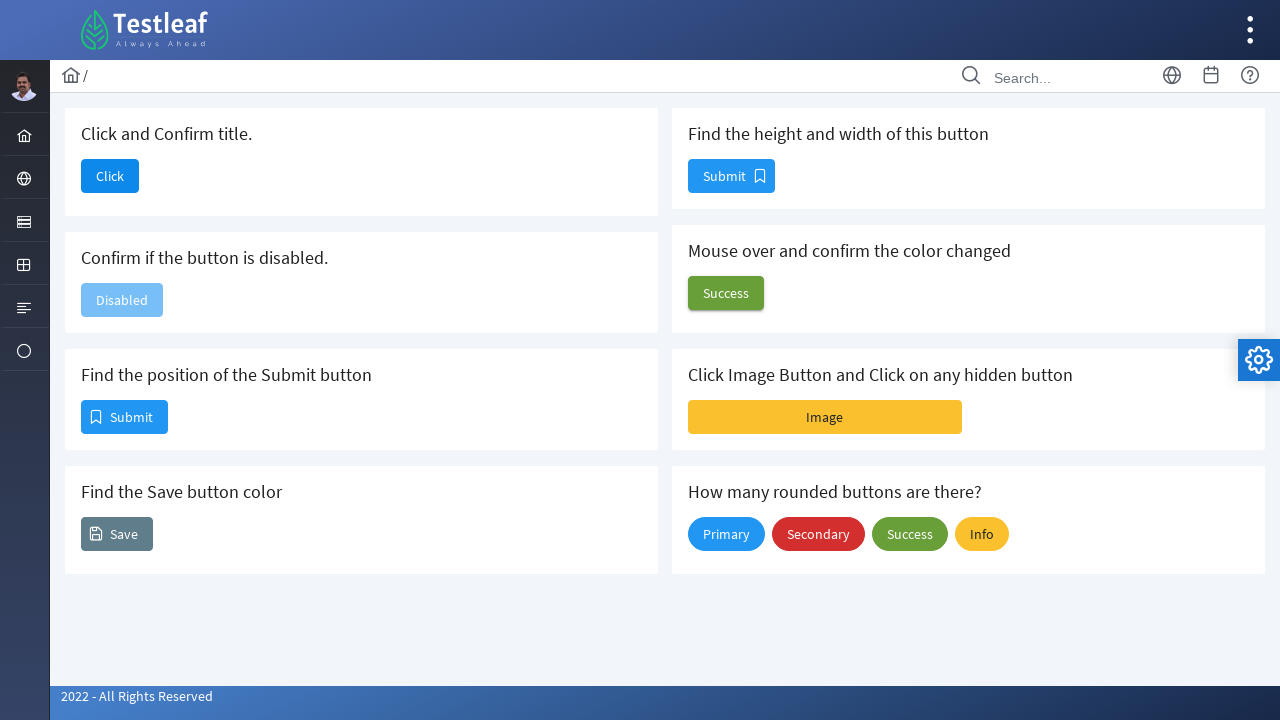

Retrieved location of third button: x=81, y=400
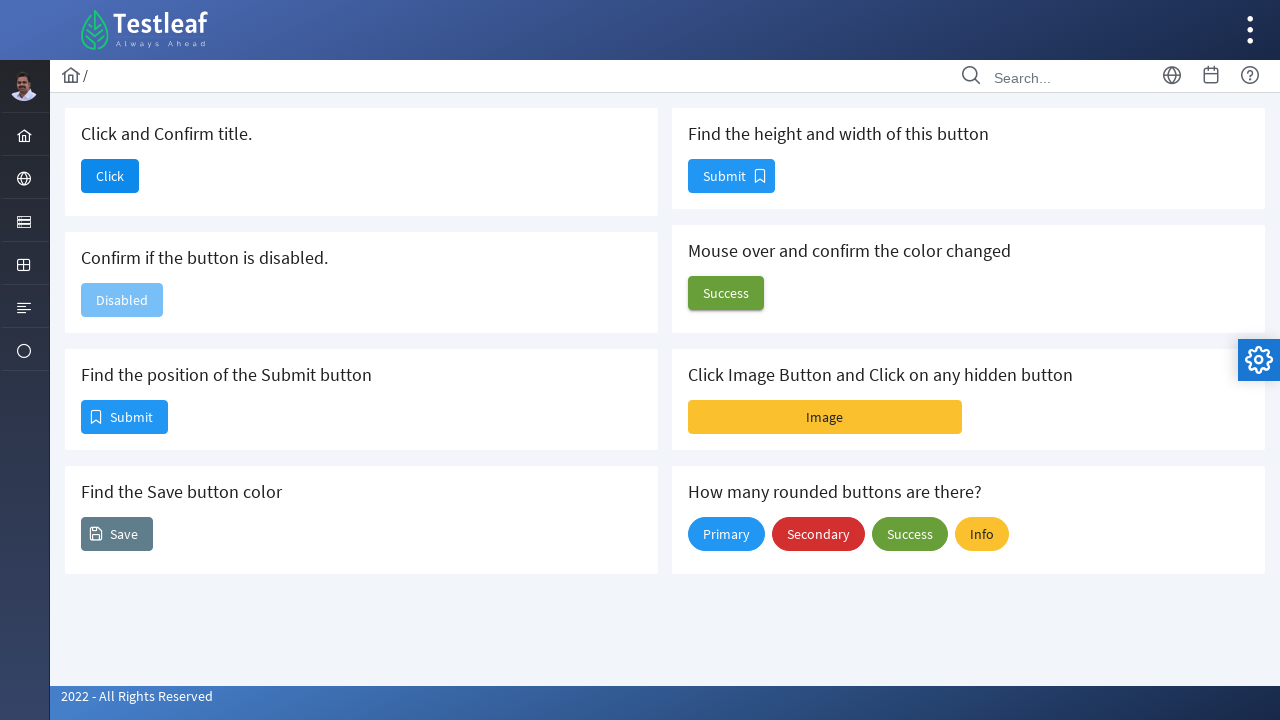

Retrieved background color of fourth button: rgb(96, 125, 139)
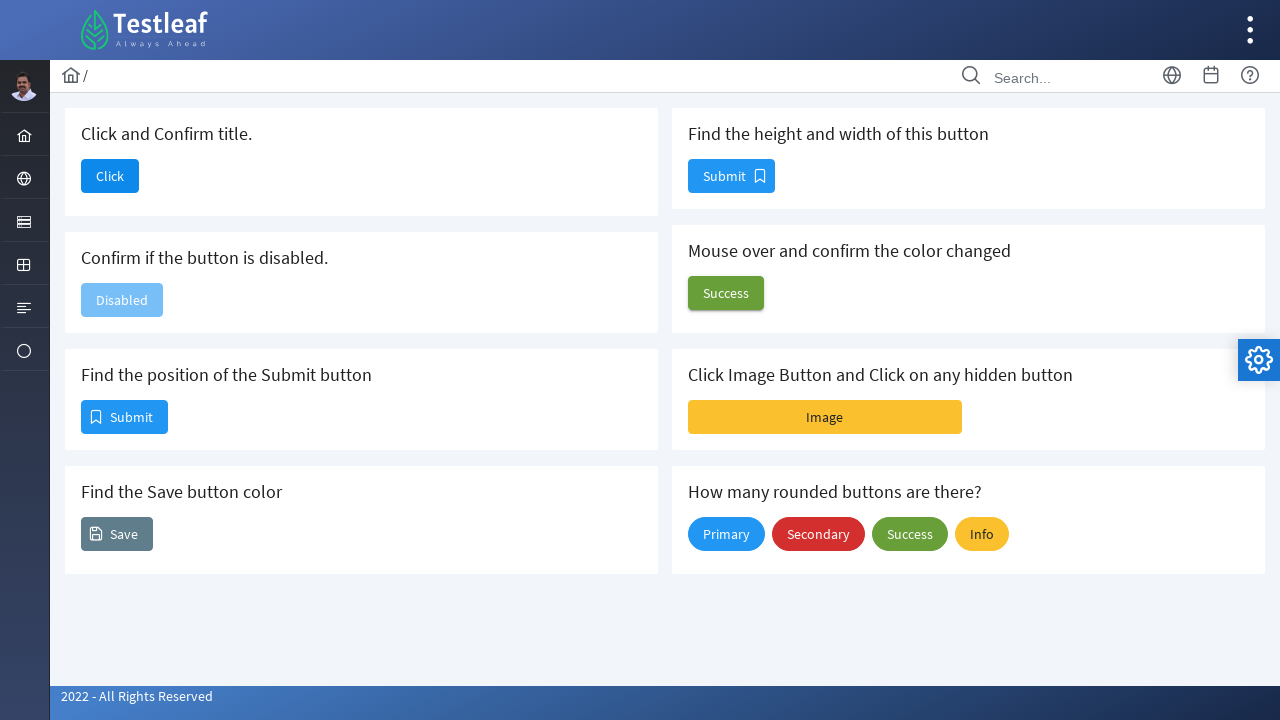

Retrieved size of fifth button: width=87, height=34
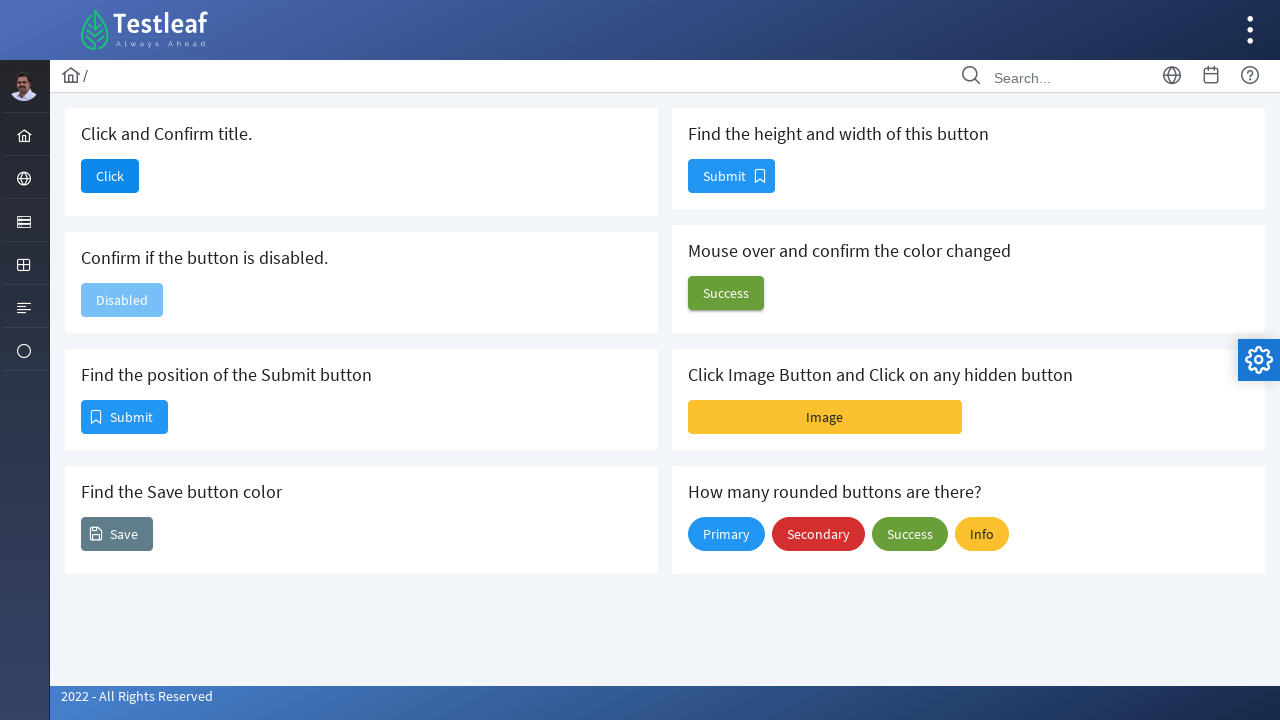

Retrieved mouse-over button color before hover: rgb(104, 159, 56)
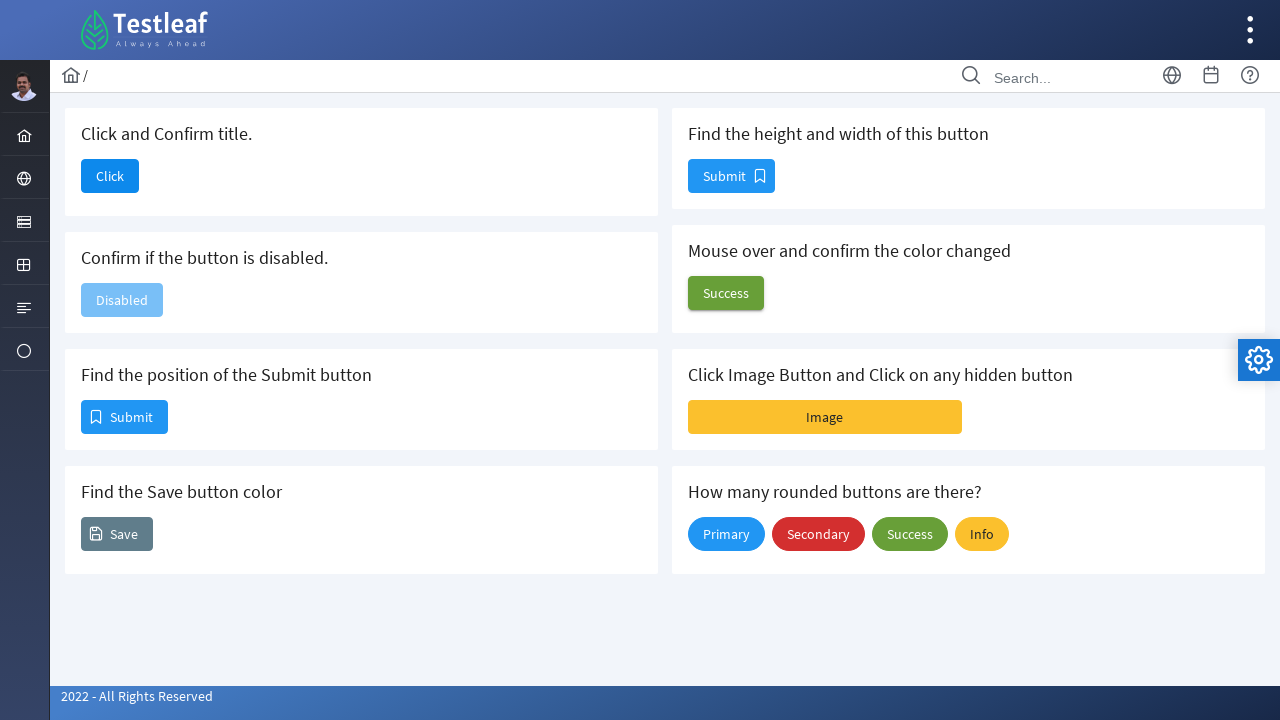

Hovered over the mouse-over button at (726, 293) on button#j_idt88\:j_idt100
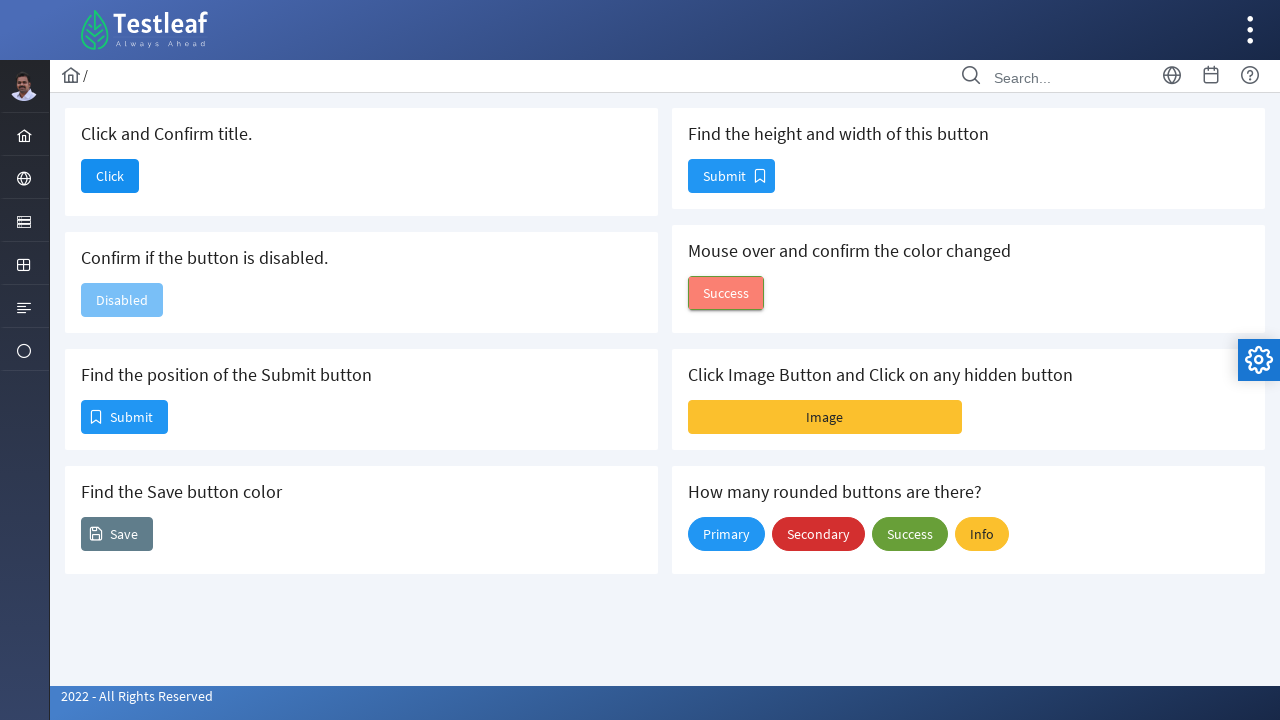

Retrieved mouse-over button color after hover: rgb(94, 143, 50)
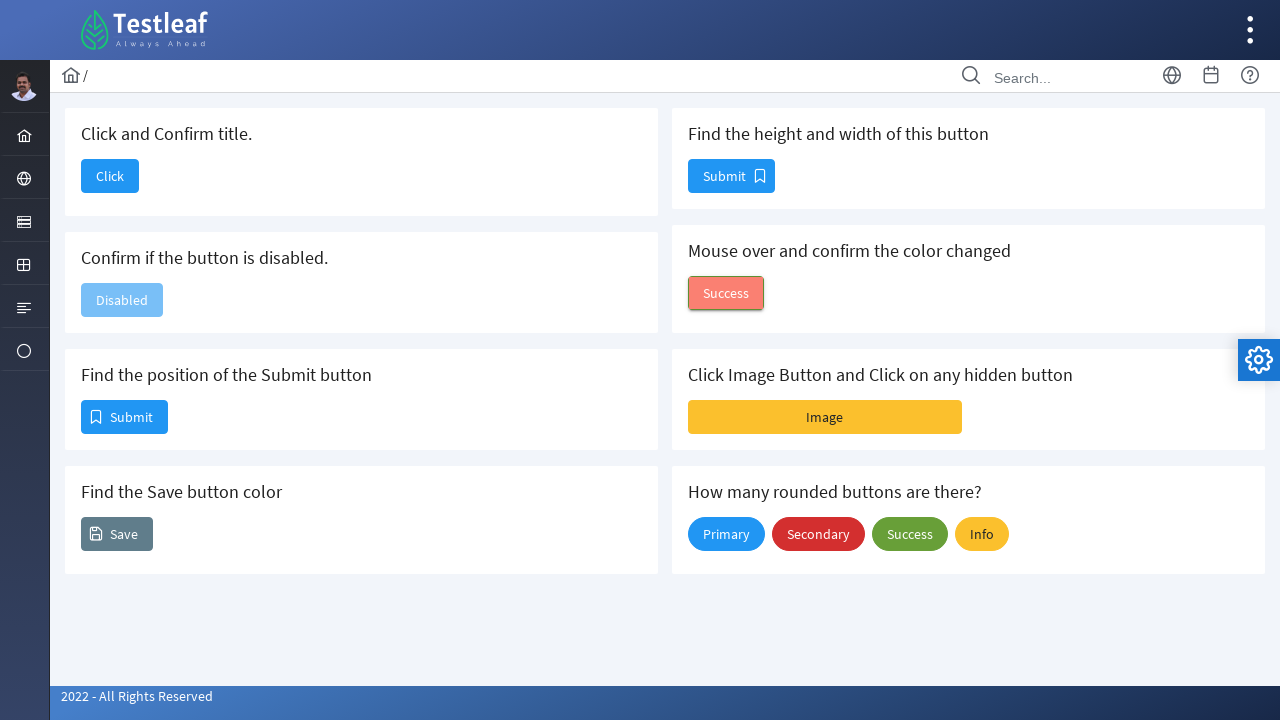

Clicked the image button at (825, 417) on button#j_idt88\:j_idt102\:imageBtn
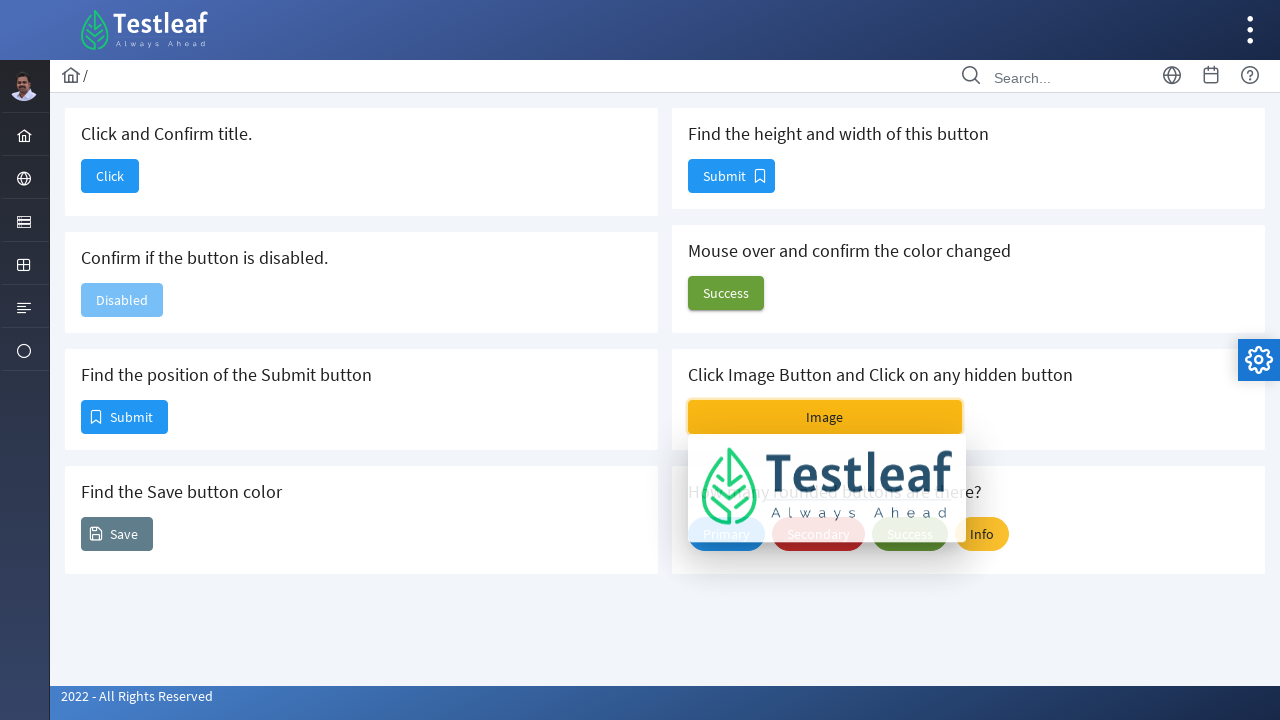

Counted rounded buttons: 4
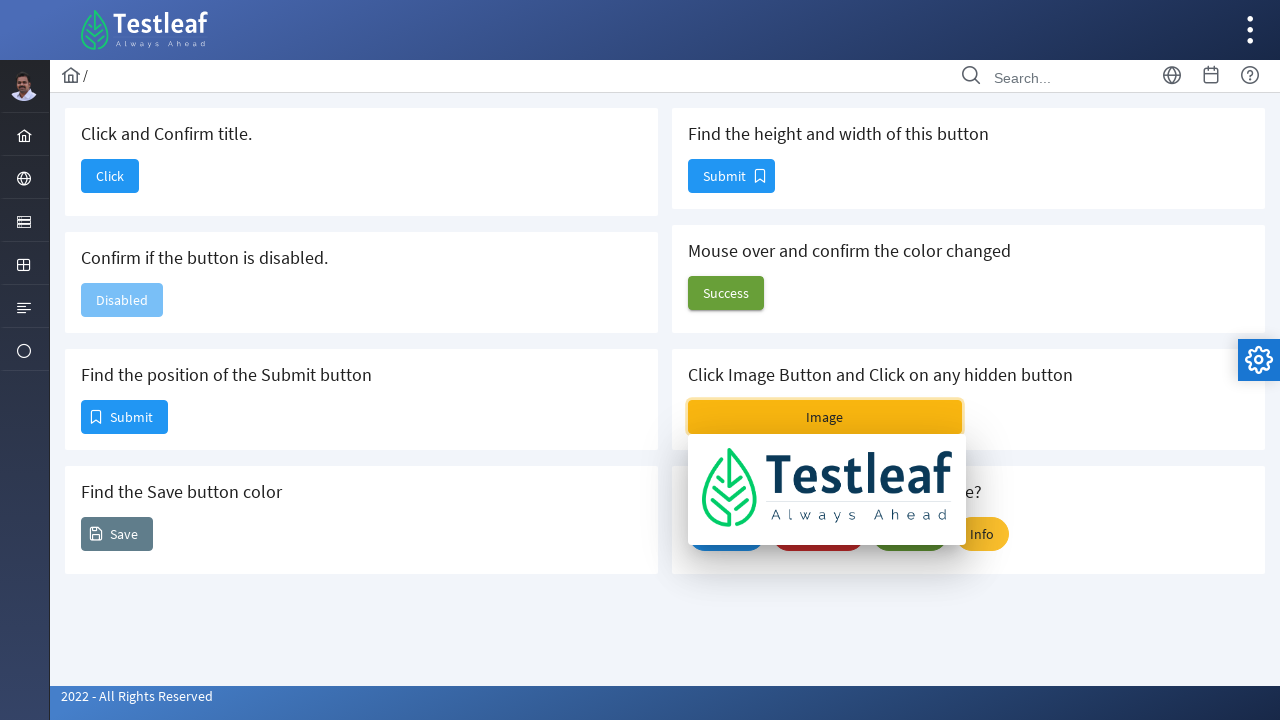

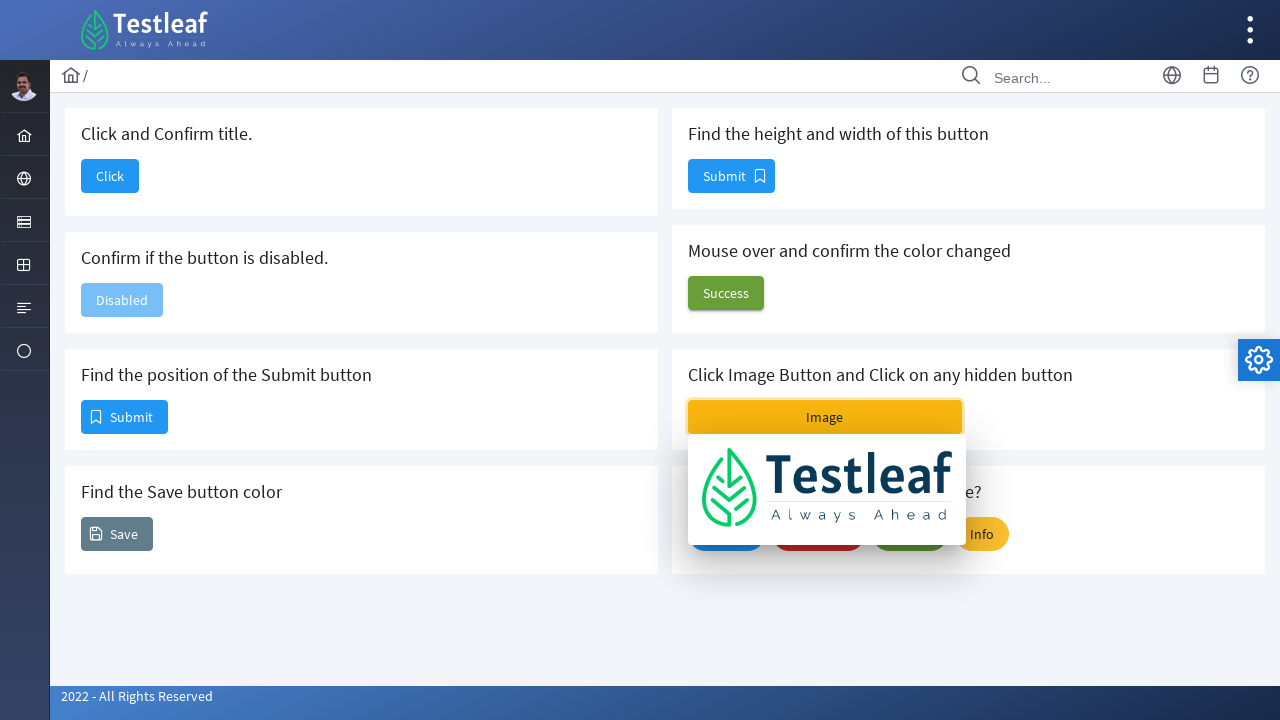